Verifies that the "Log In" button text on NextBaseCRM login page matches the expected value

Starting URL: https://login1.nextbasecrm.com/

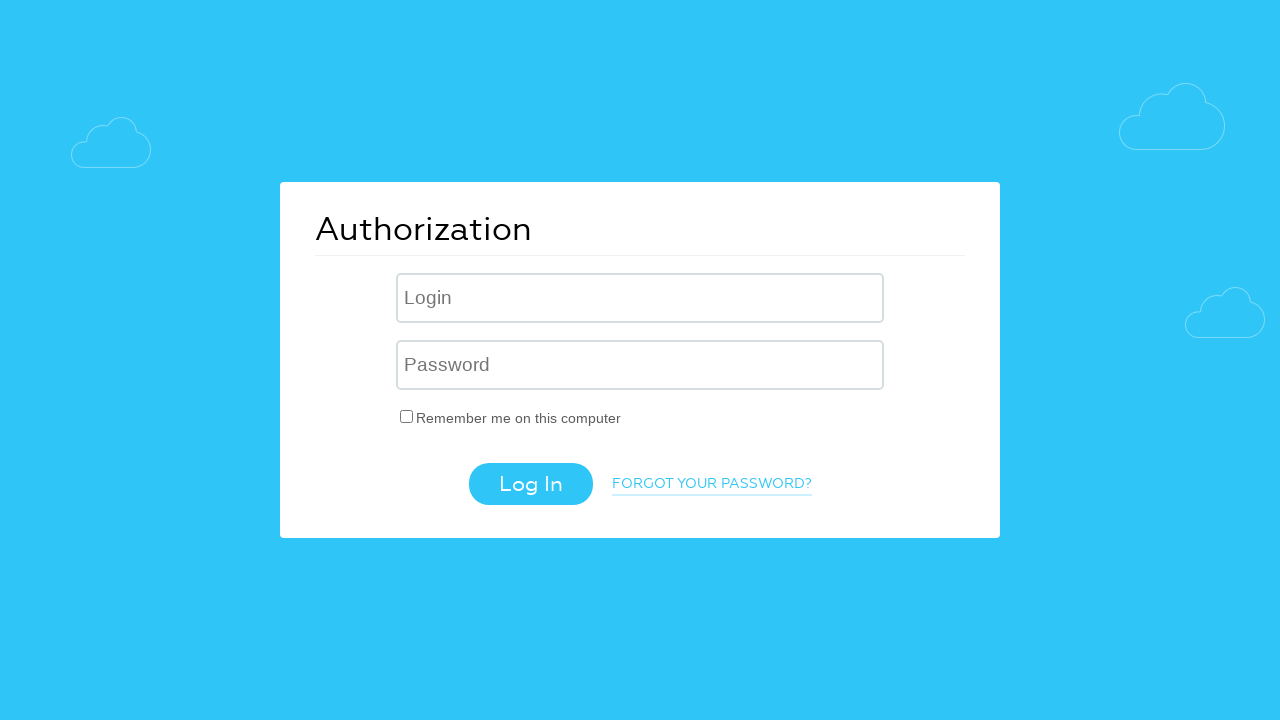

Located the Log In button on the NextBaseCRM login page
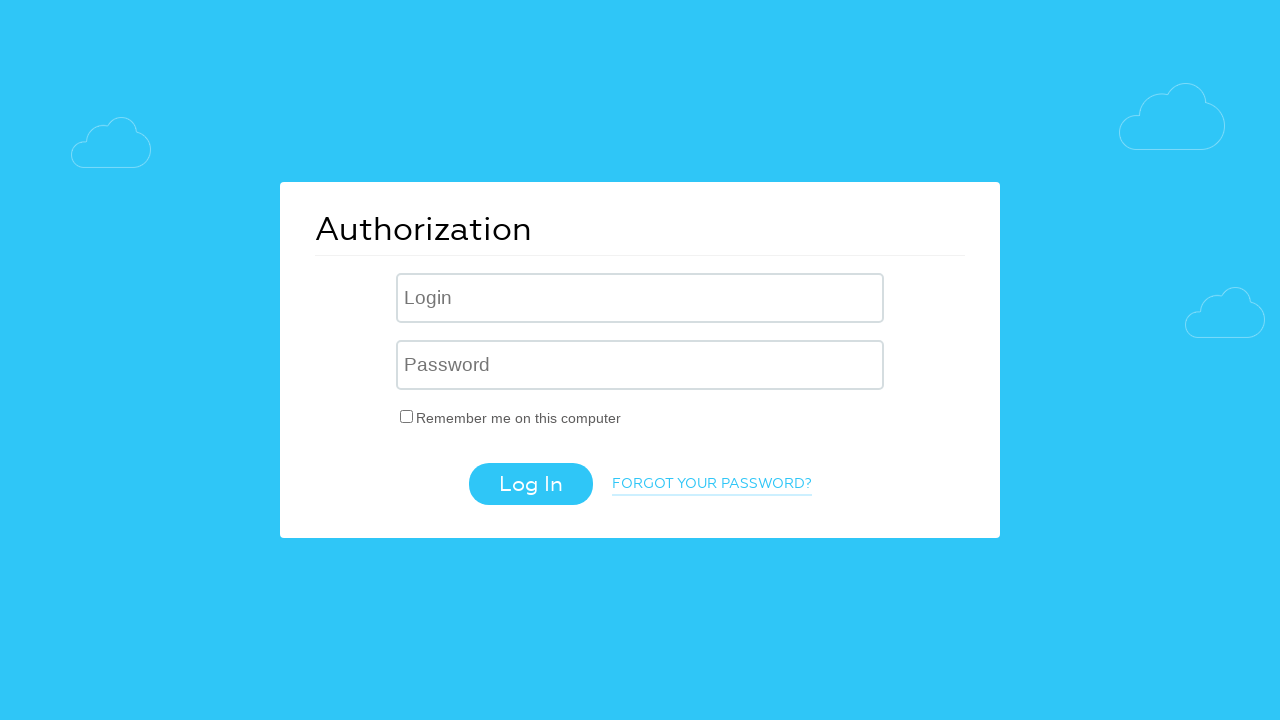

Retrieved the Log In button's value attribute
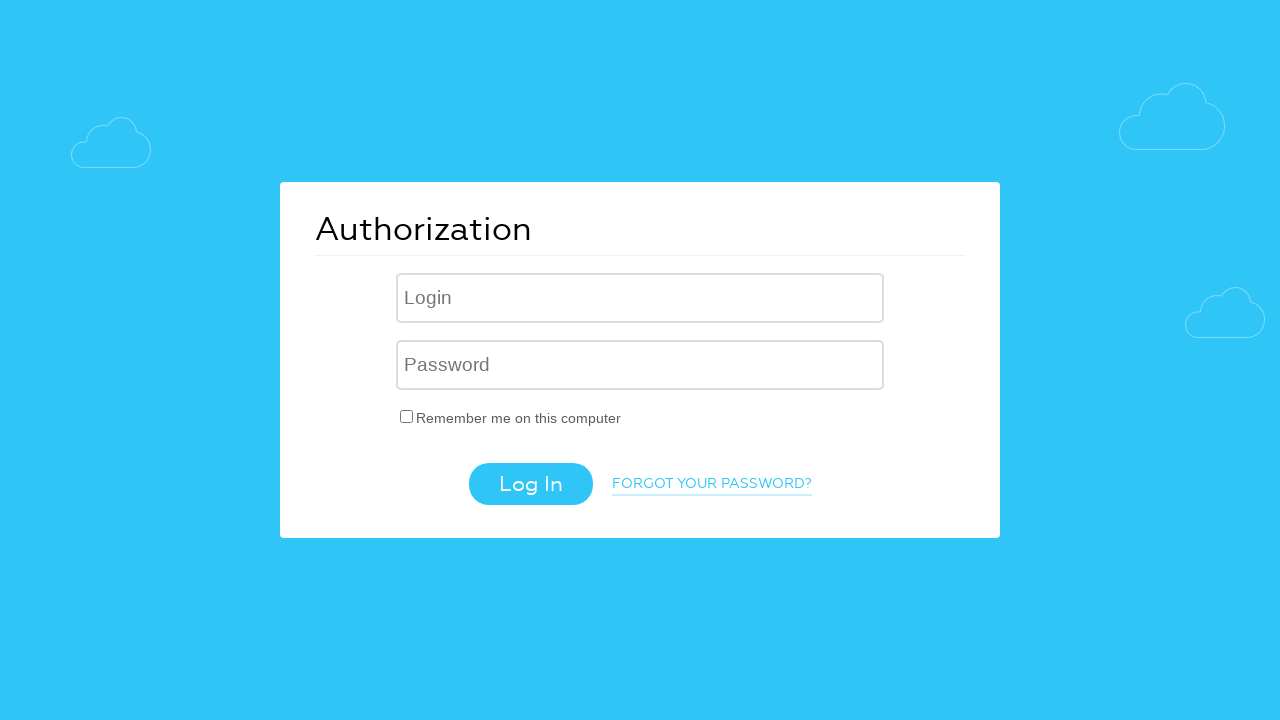

Verified that the Log In button text matches the expected value 'Log In'
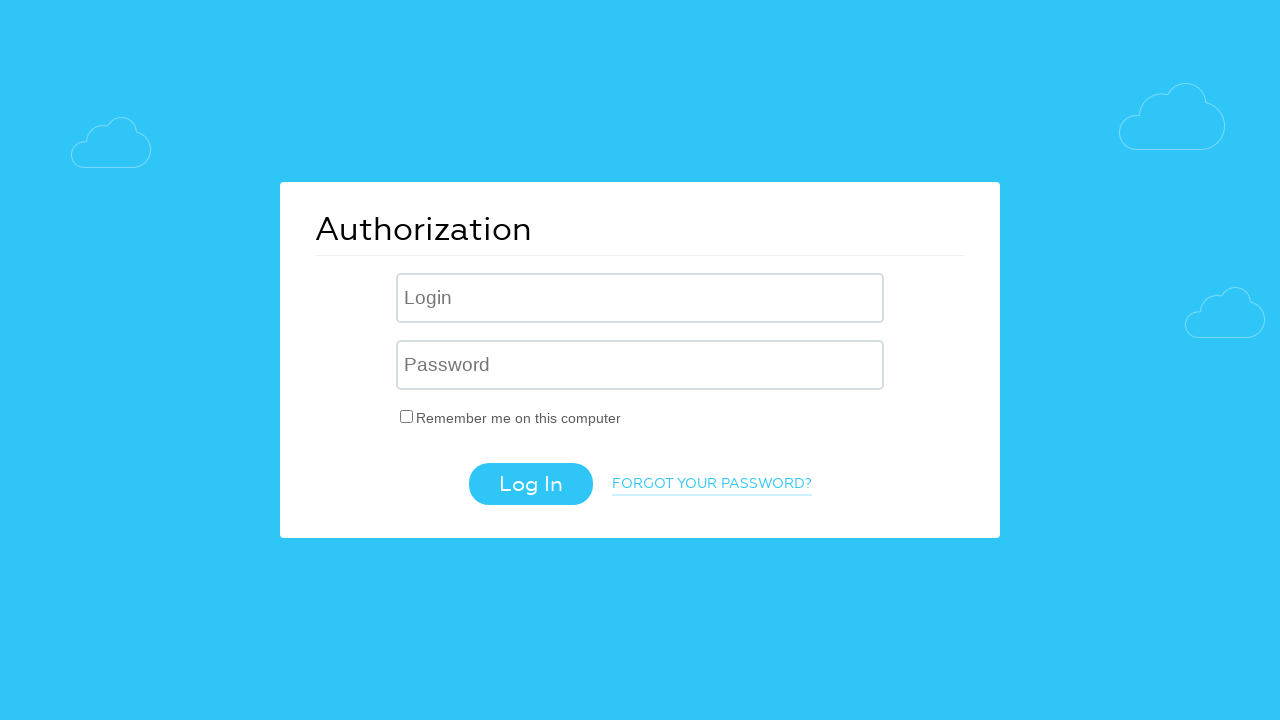

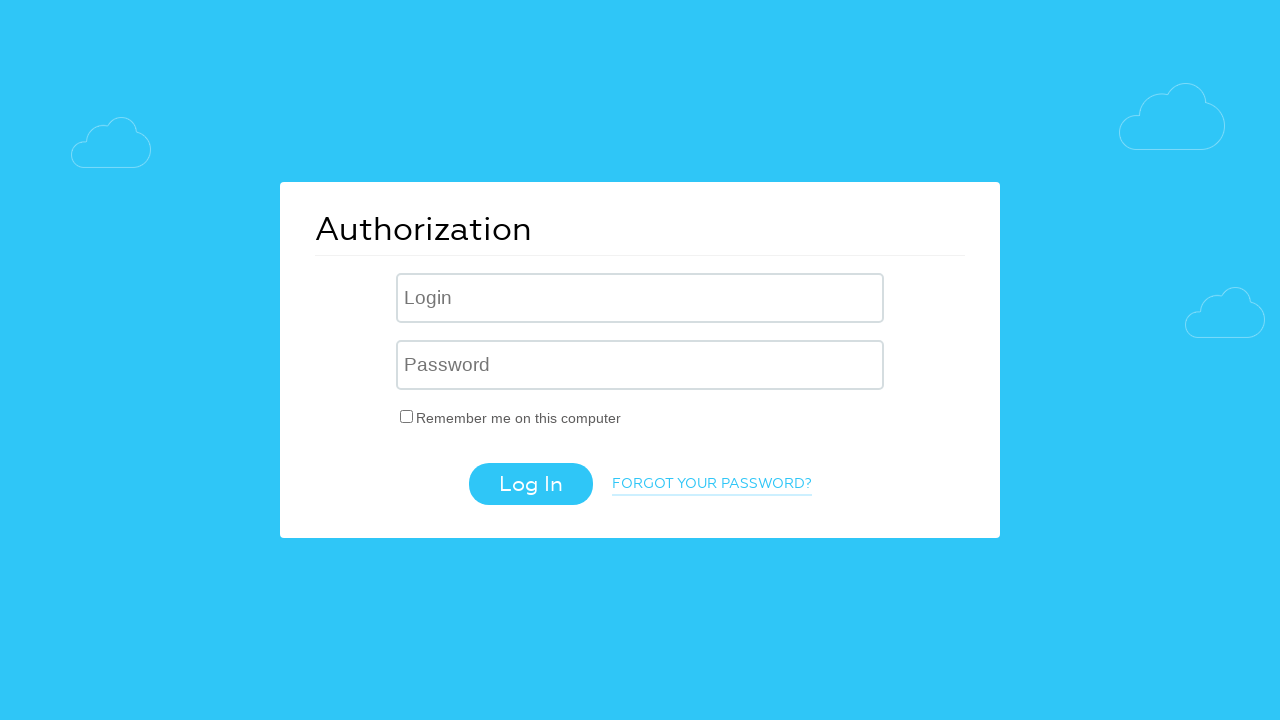